Tests the homepage of an e-commerce practice site by verifying there are 3 arrival product images displayed, then clicks on the third product to view its details.

Starting URL: http://practice.automationtesting.in/

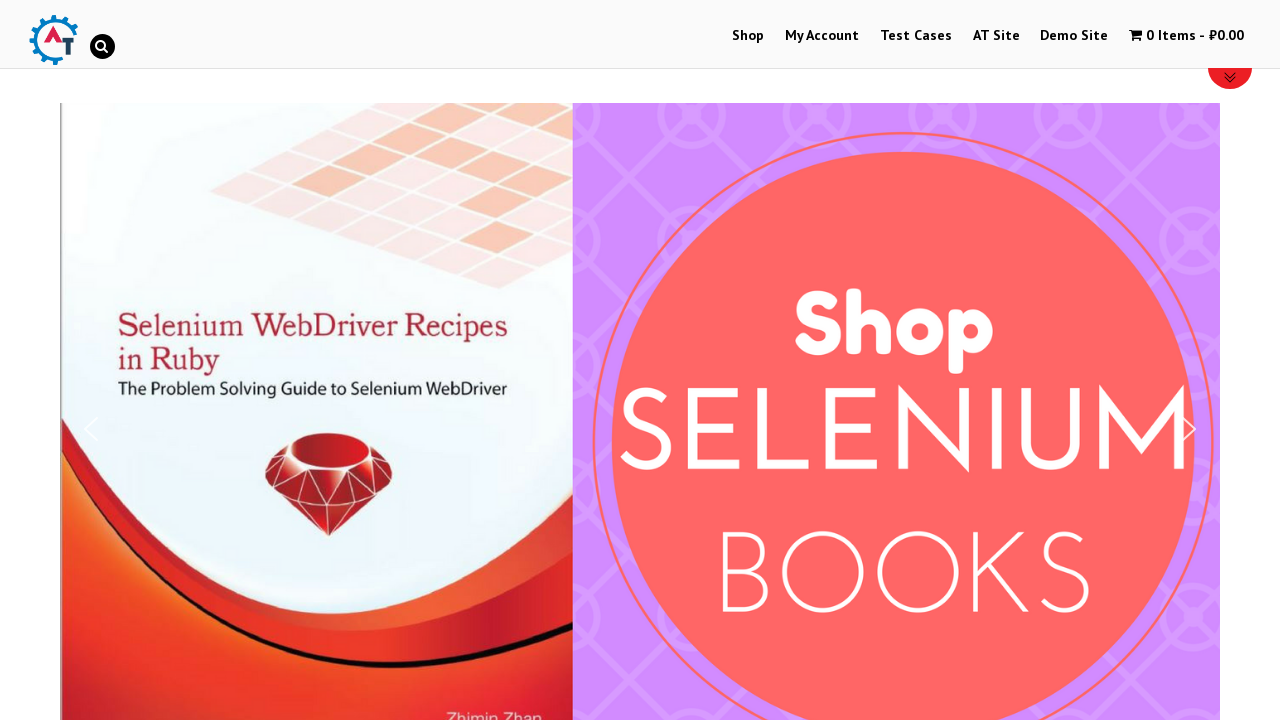

Waited for arrival products to be visible
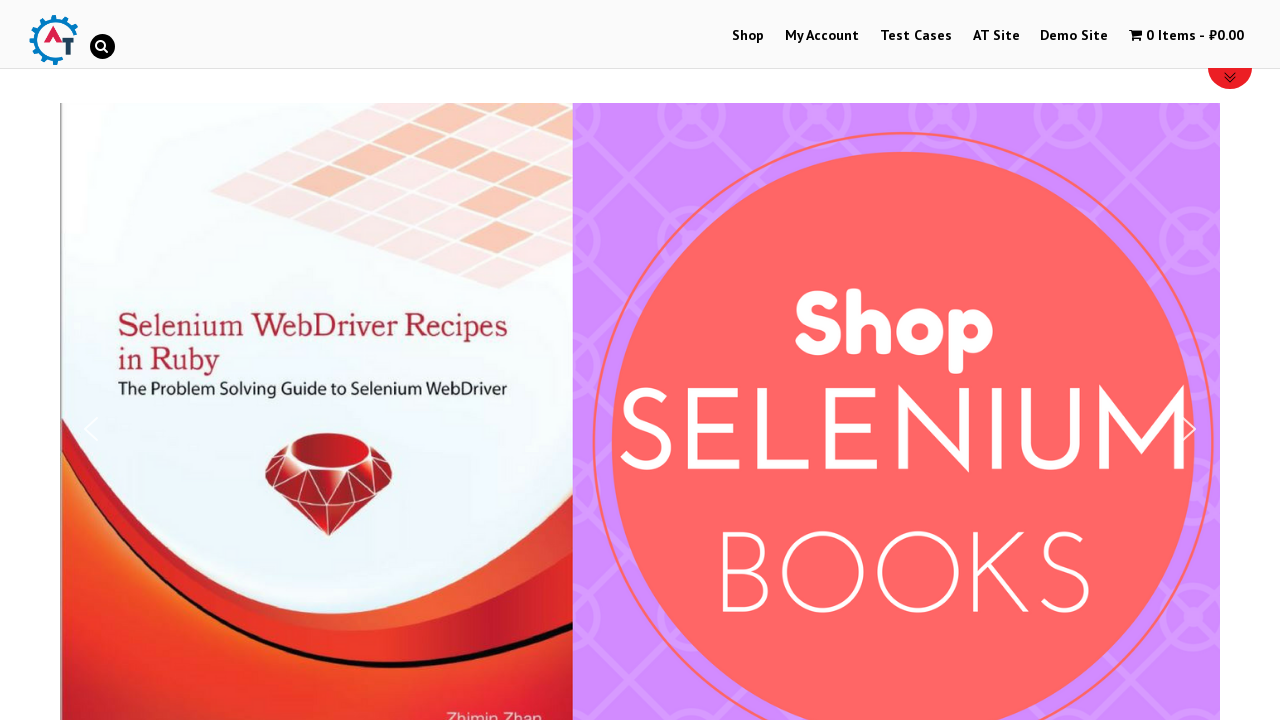

Located all arrival product images
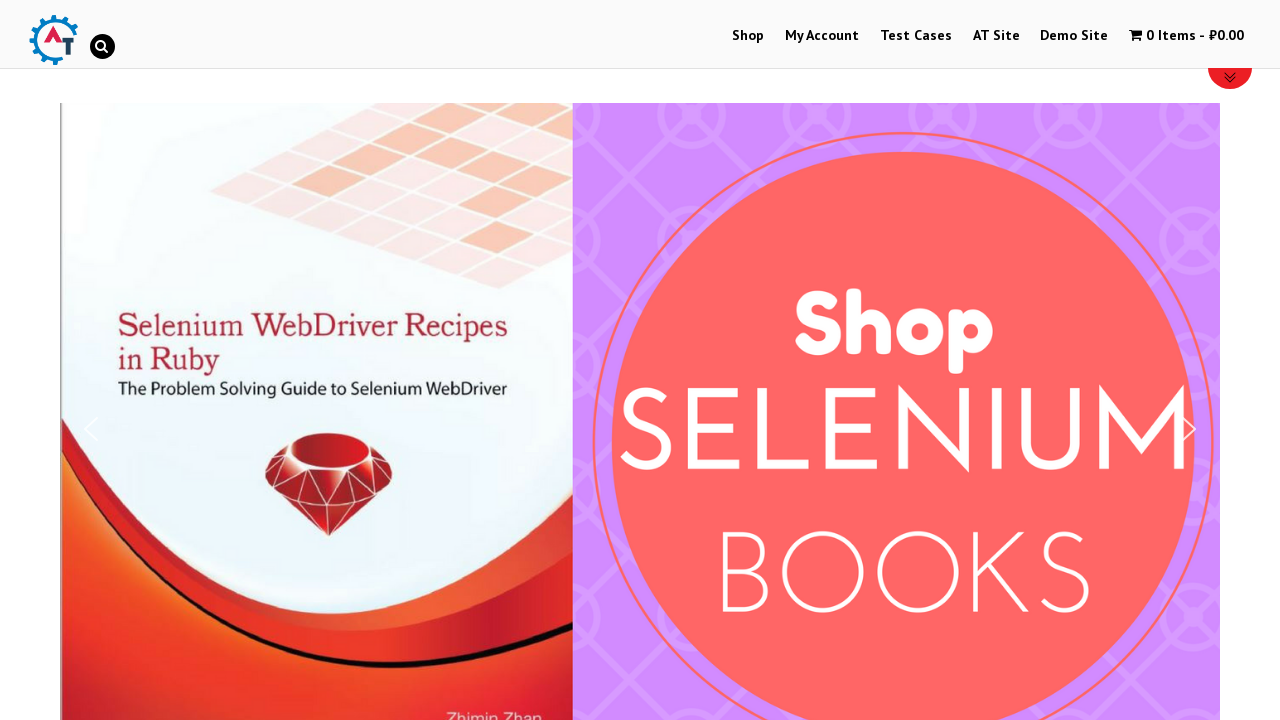

Verified that 3 arrival product images are displayed
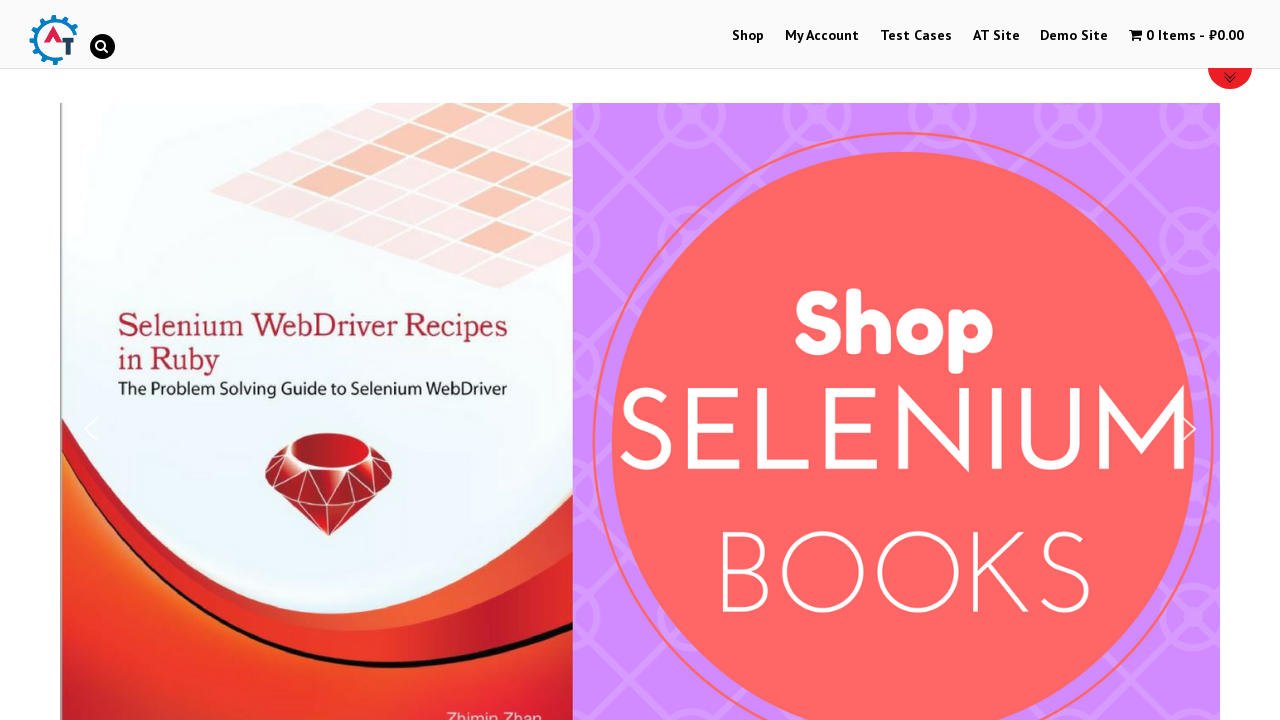

Clicked on the third product to view its details at (1039, 320) on xpath=(//a[@class='woocommerce-LoopProduct-link'])[3]
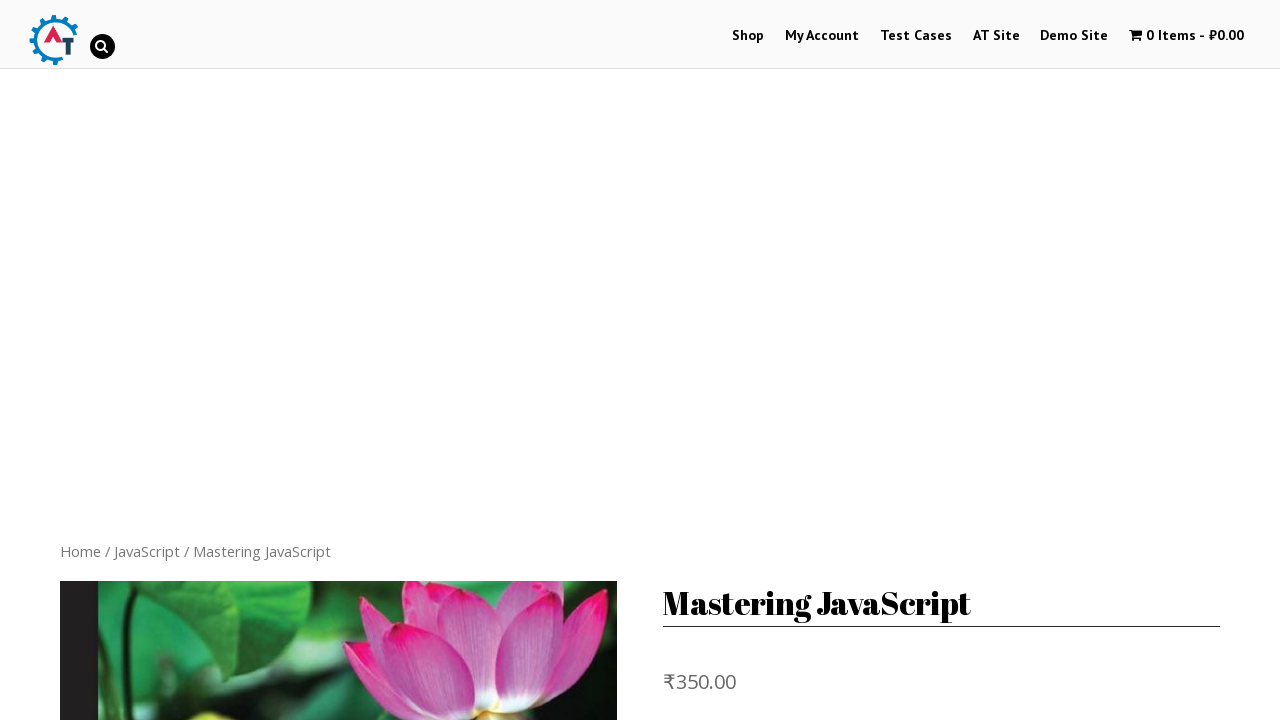

Product details page loaded successfully
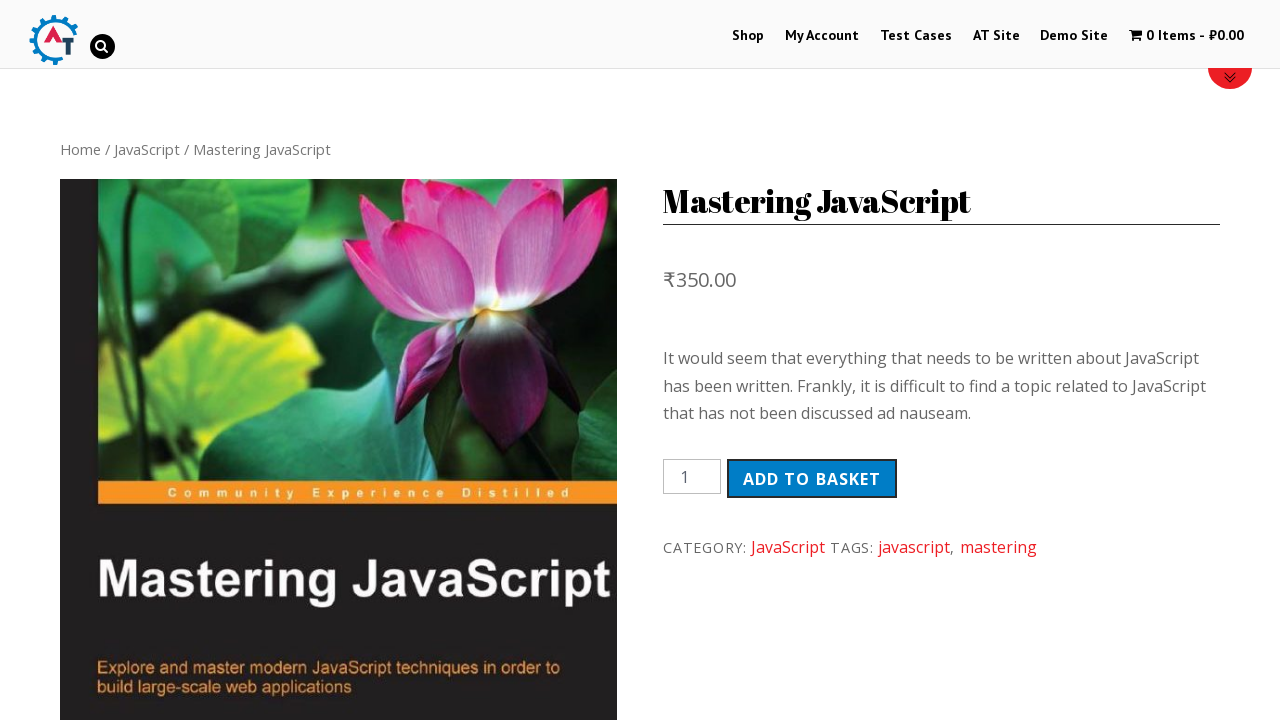

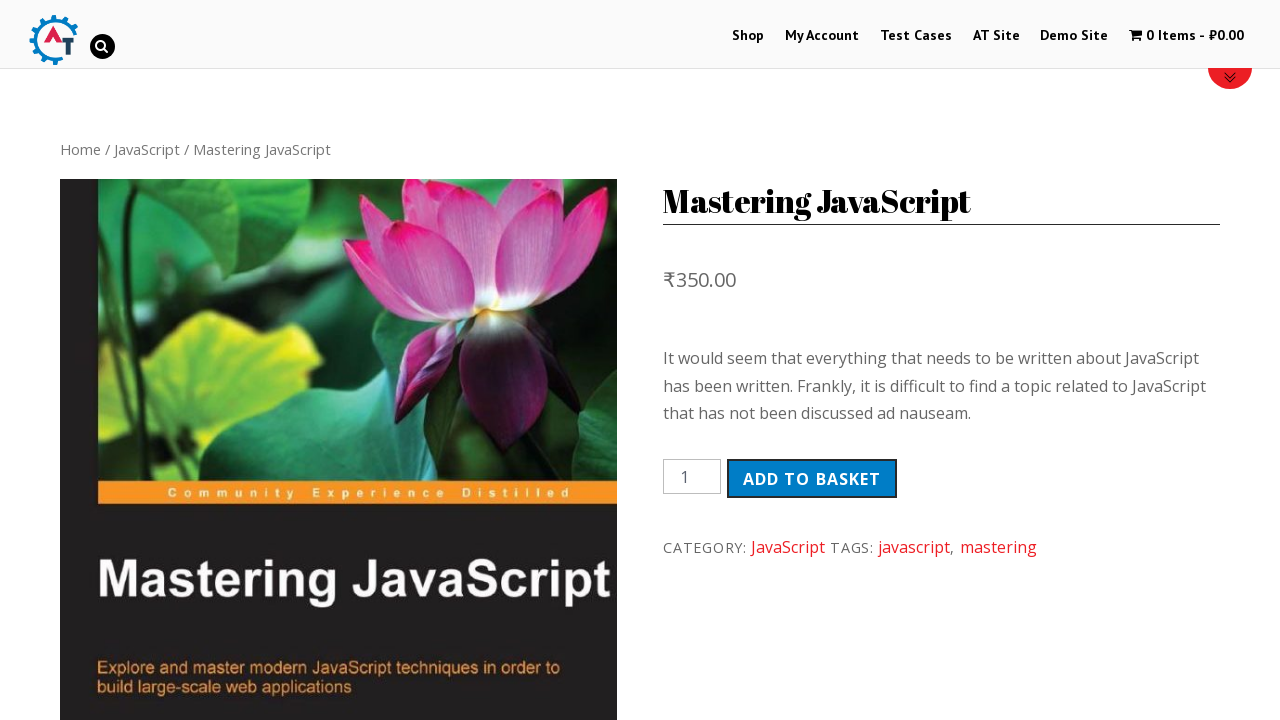